Finds all checkbox elements on the page and clicks each one that is not already selected.

Starting URL: https://seleniumbase.io/demo_page

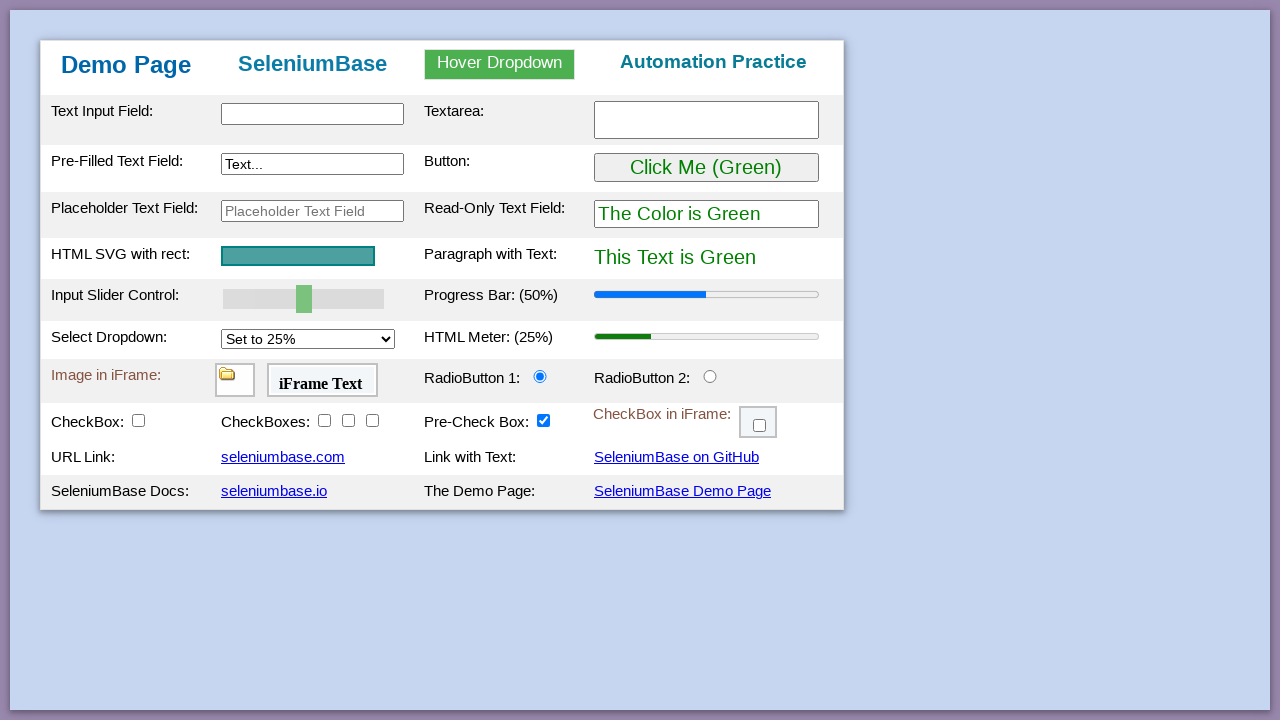

Navigated to https://seleniumbase.io/demo_page
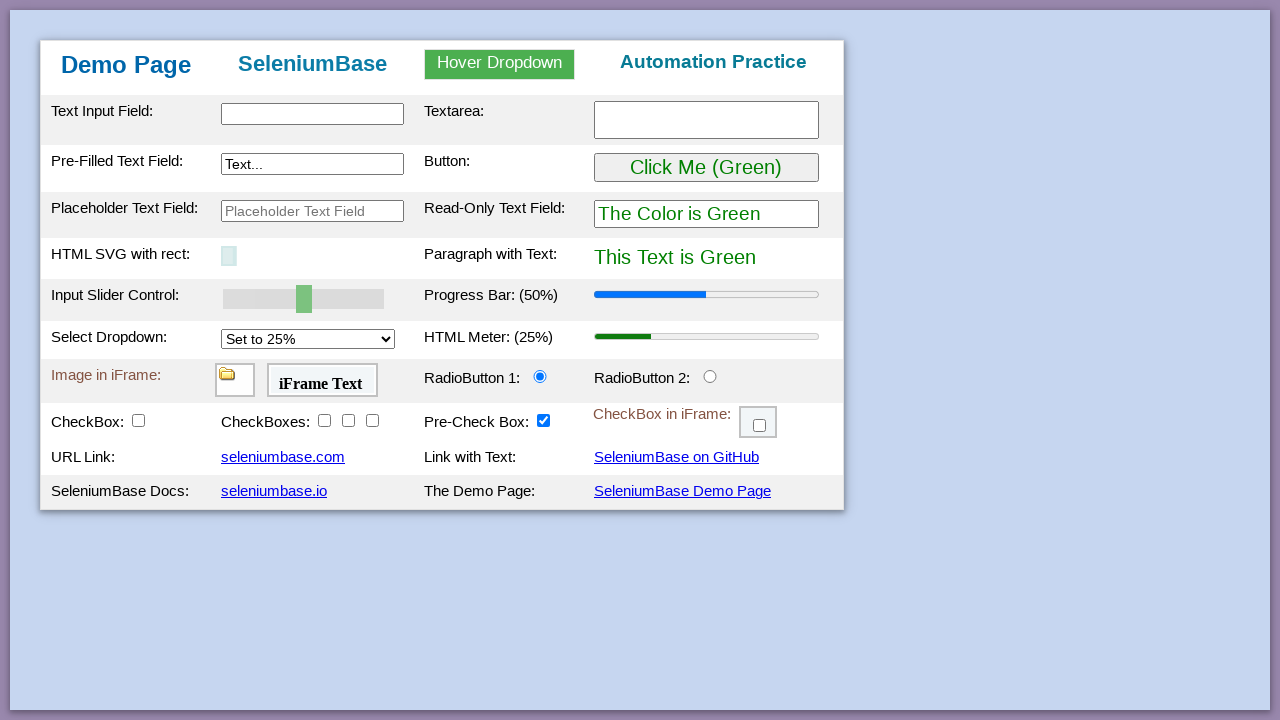

Located all checkbox elements on the page
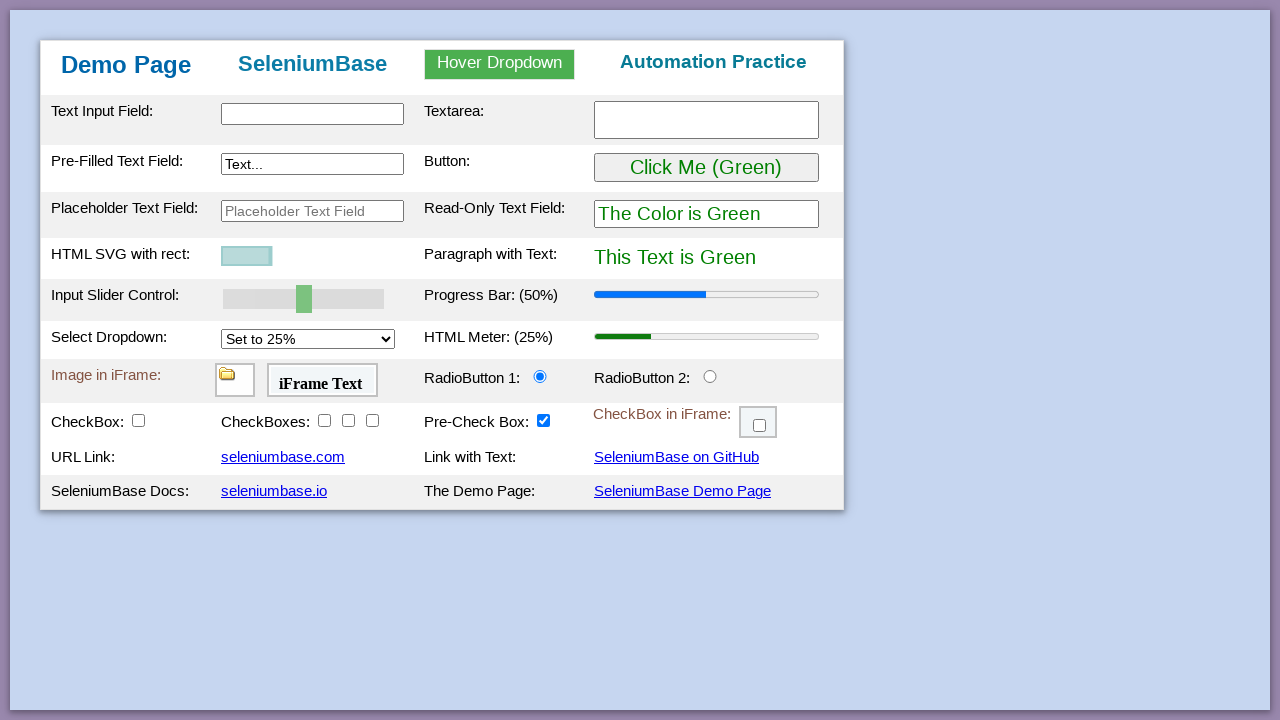

Clicked an unchecked checkbox to select it at (138, 420) on xpath=//input[@type='checkbox'] >> nth=0
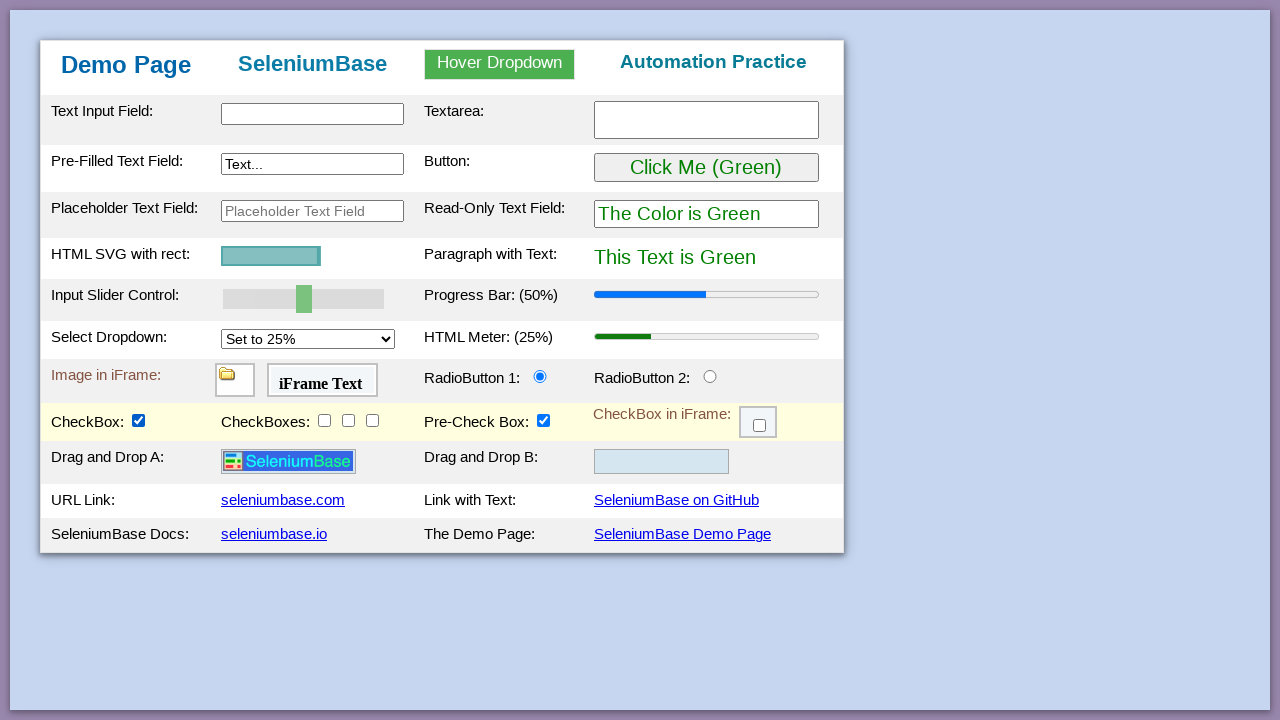

Clicked an unchecked checkbox to select it at (324, 420) on xpath=//input[@type='checkbox'] >> nth=1
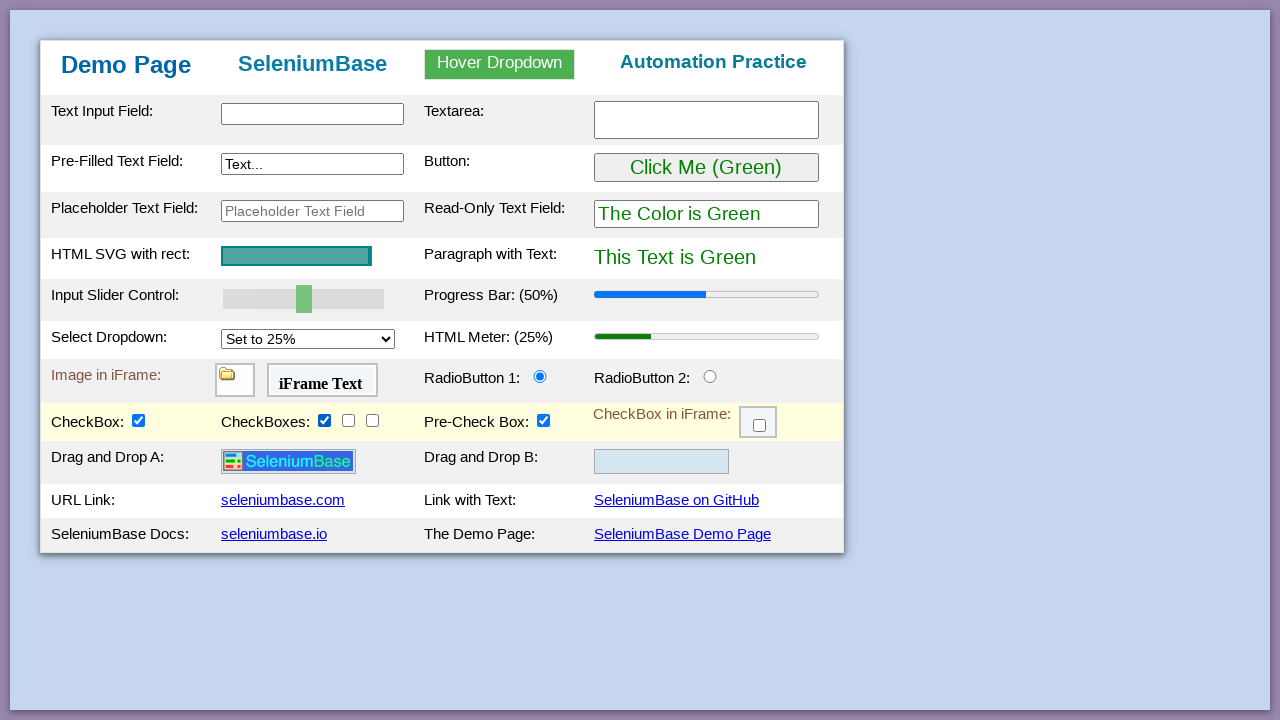

Clicked an unchecked checkbox to select it at (348, 420) on xpath=//input[@type='checkbox'] >> nth=2
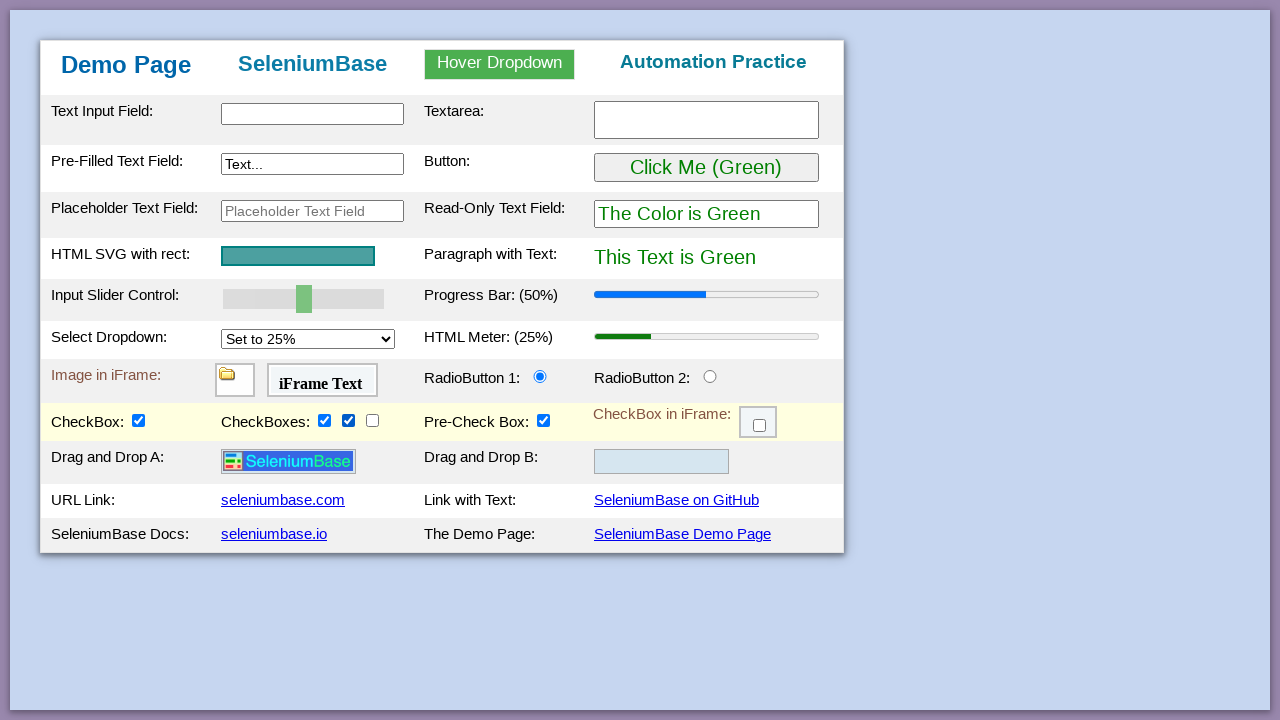

Clicked an unchecked checkbox to select it at (372, 420) on xpath=//input[@type='checkbox'] >> nth=3
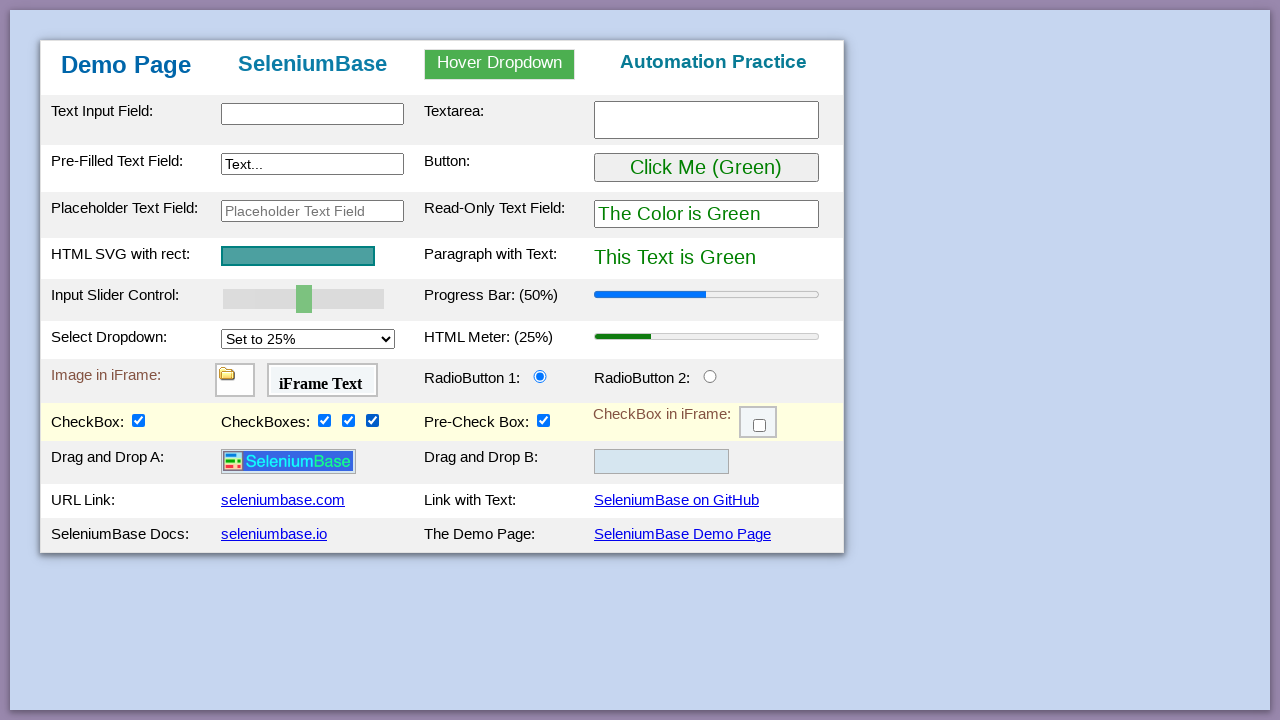

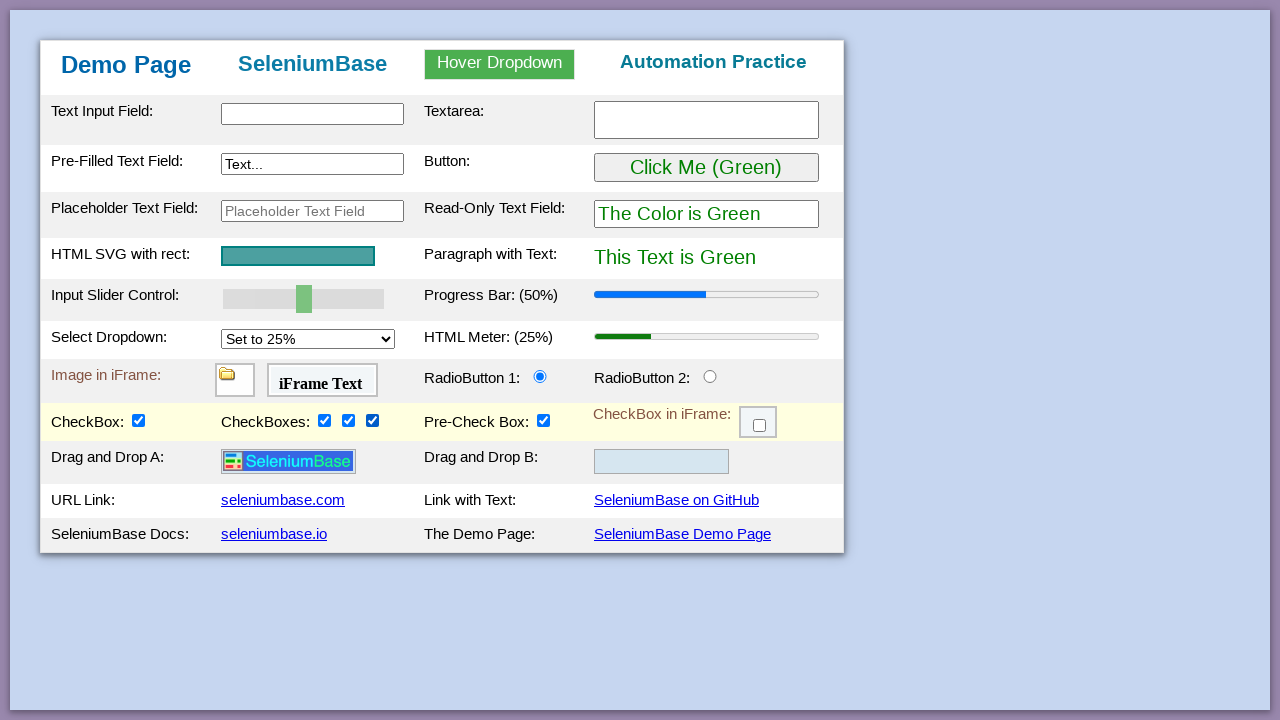